Tests the join session modal by opening it and verifying the input field is present for contrast analysis.

Starting URL: https://translator-v3.vercel.app

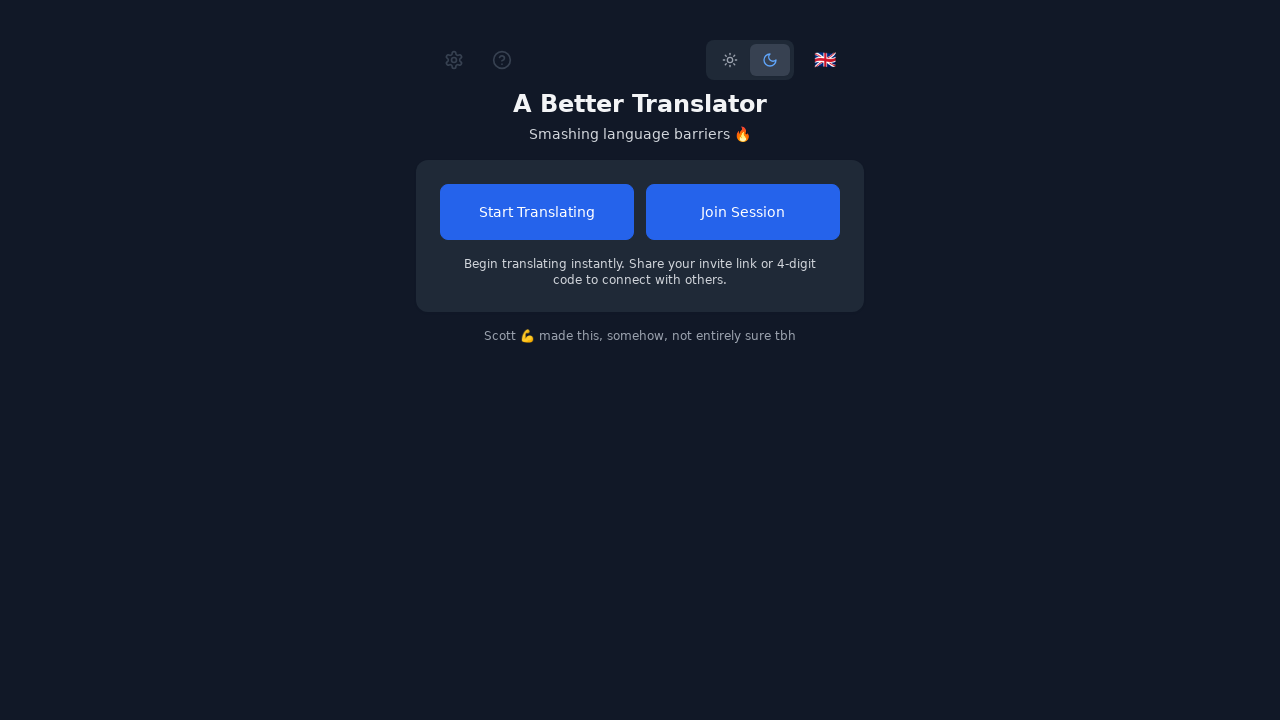

Waited for page to fully load (networkidle state)
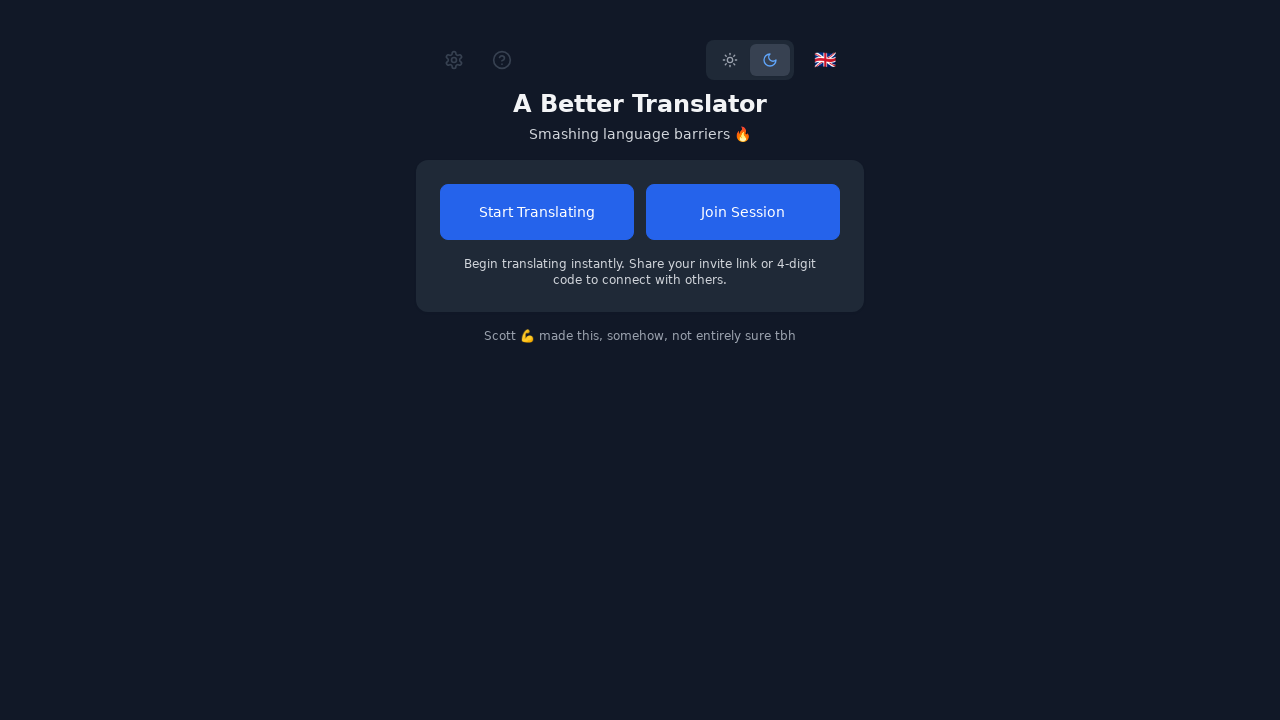

Clicked 'Join Session' button to open modal at (743, 212) on button:has-text("Join Session")
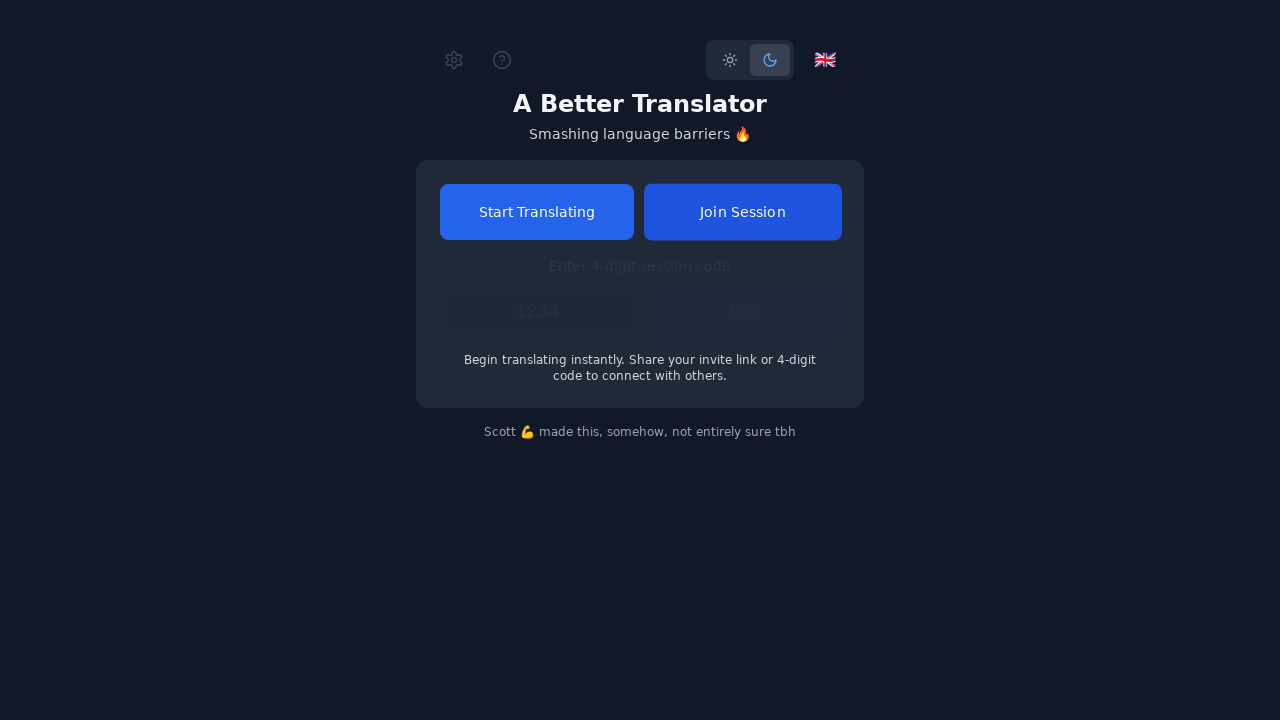

Waited 500ms for modal to render
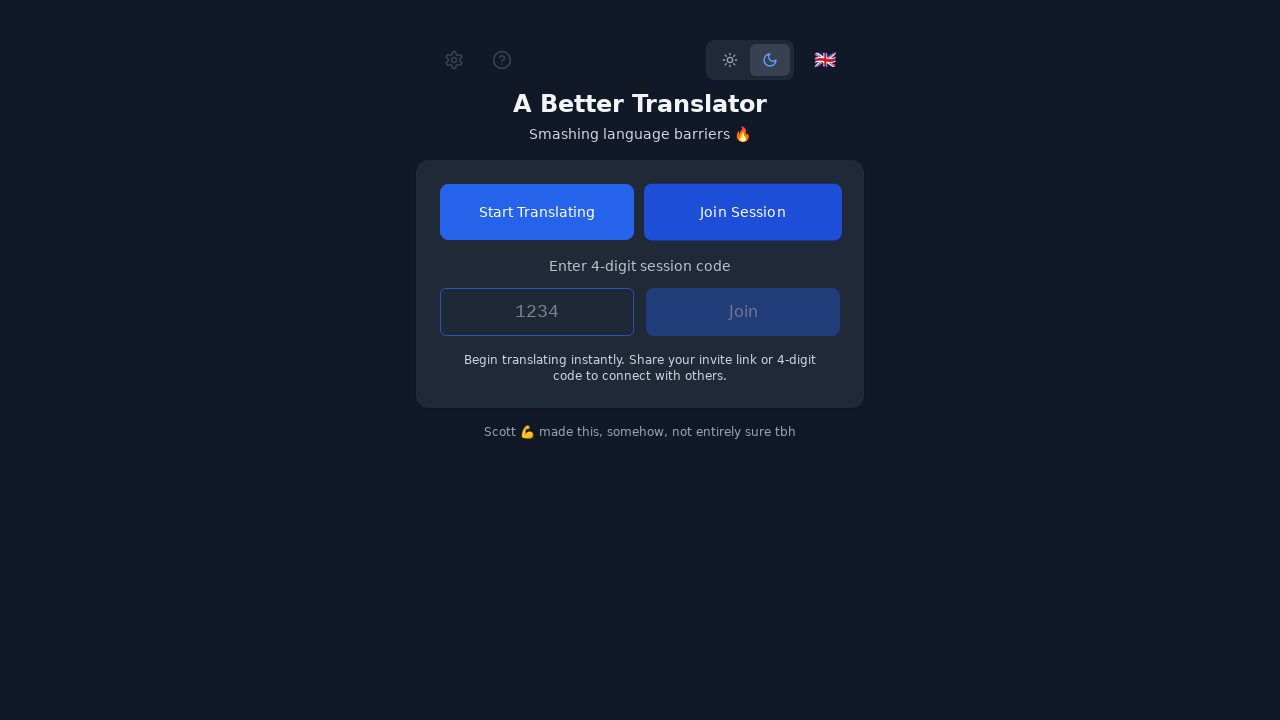

Verified join code input field is present for contrast analysis
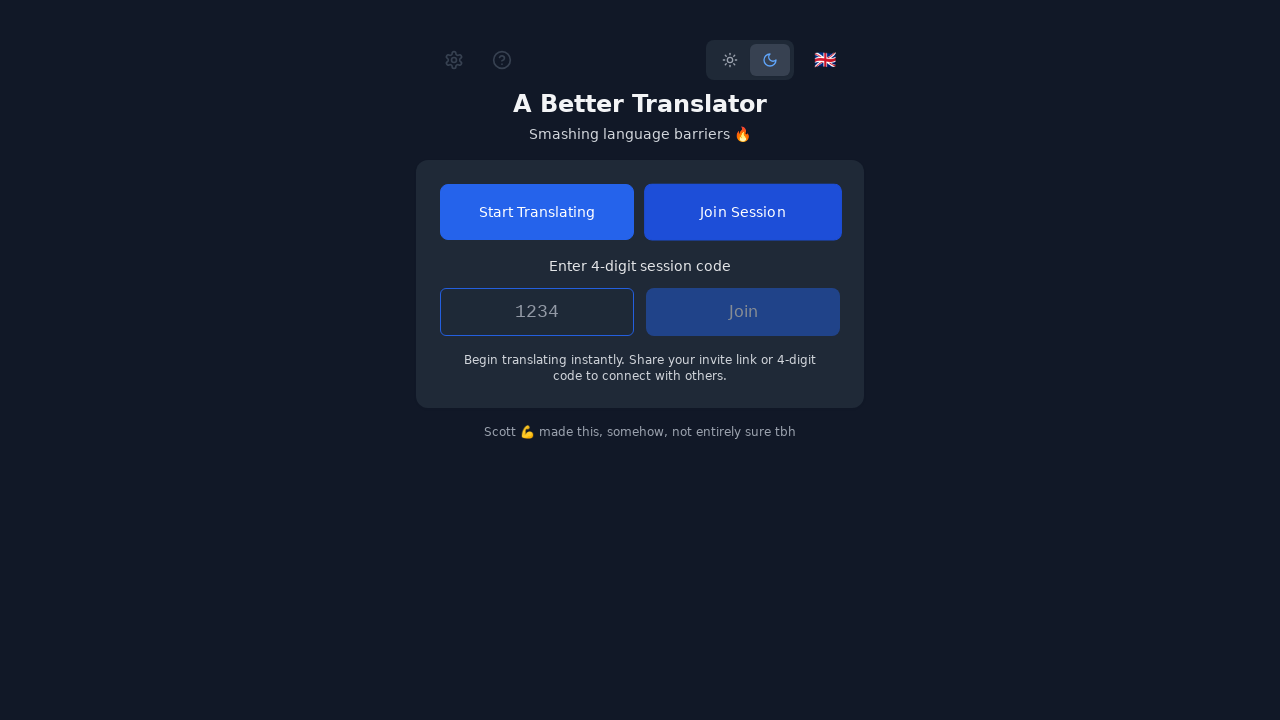

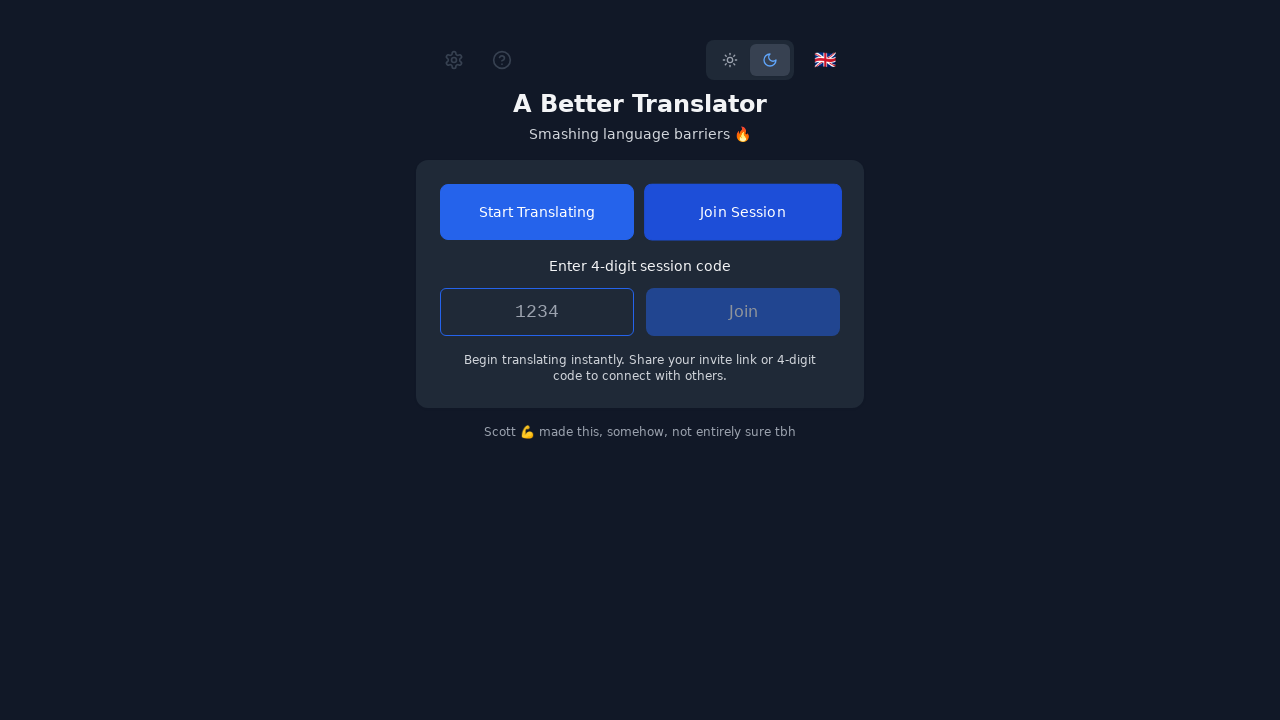